Tests dropdown handling by navigating to a demo page and selecting an option from a dropdown menu using index selection

Starting URL: https://demoqa.com/select-menu

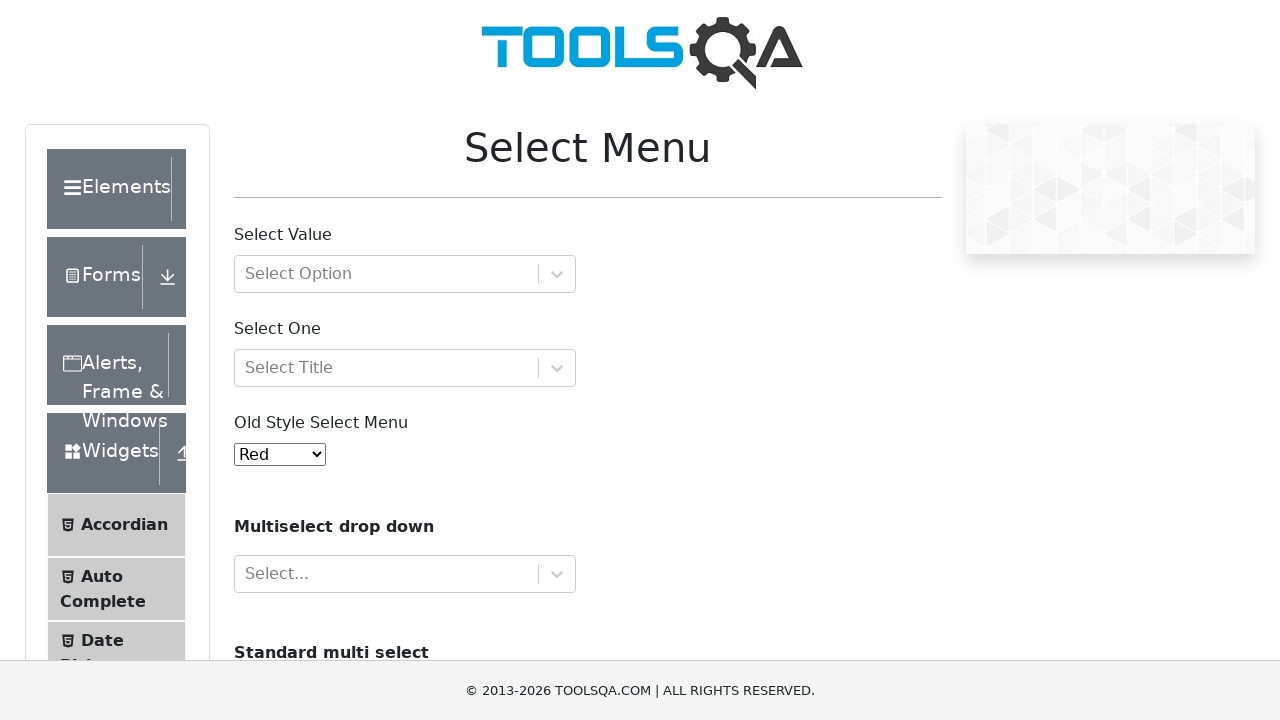

Selected option at index 1 from the old style select menu dropdown on select#oldSelectMenu
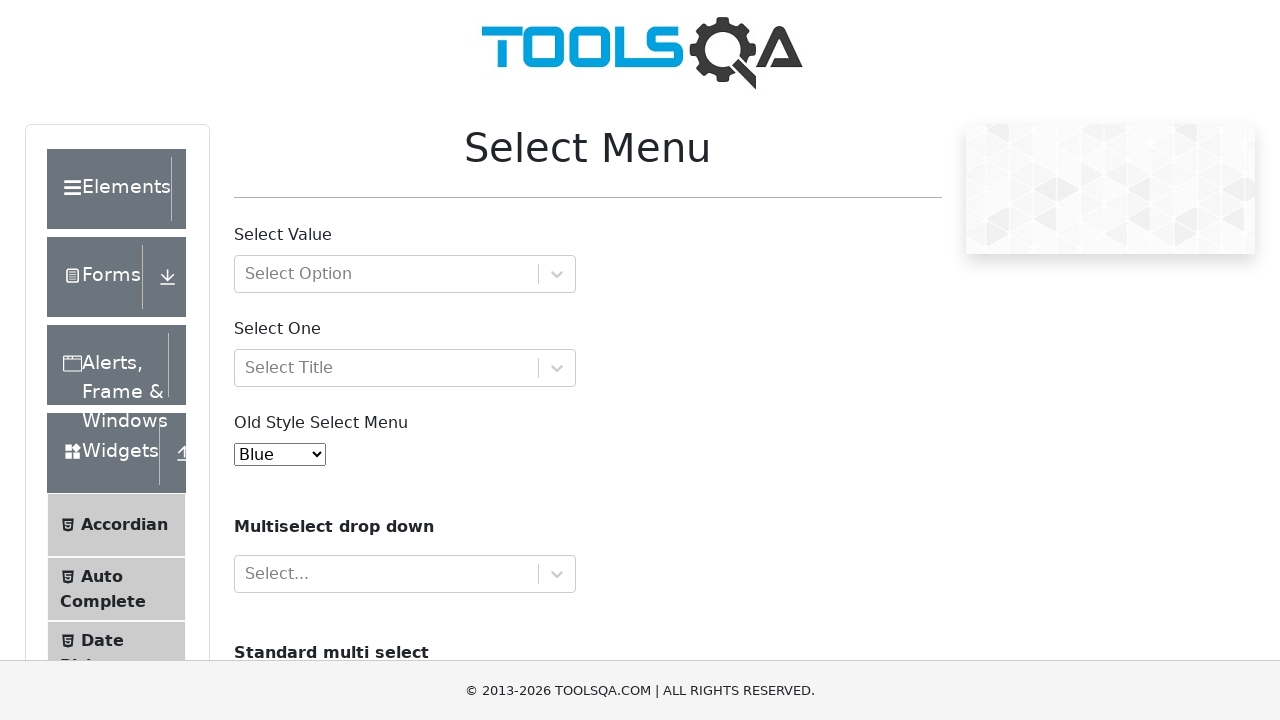

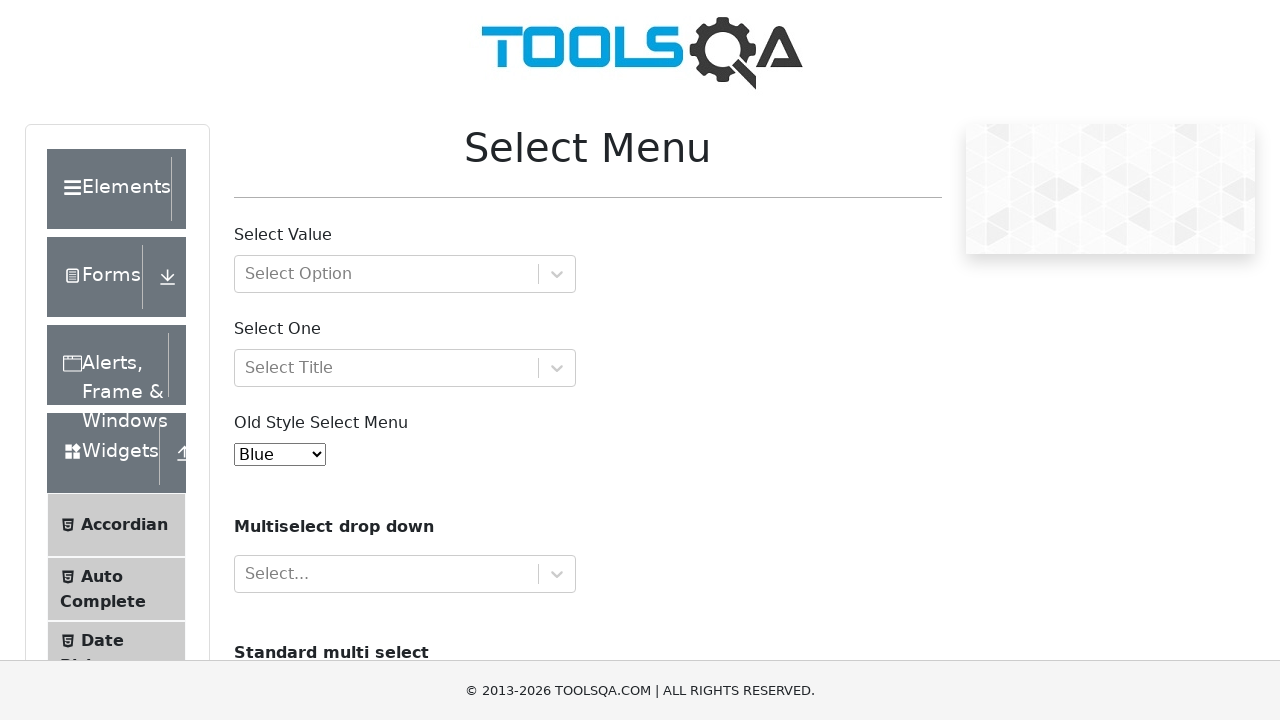